Navigates to W3Schools file upload tutorial page and clicks on the file upload input element to trigger the file selection dialog

Starting URL: https://www.w3schools.com/howto/howto_html_file_upload_button.asp

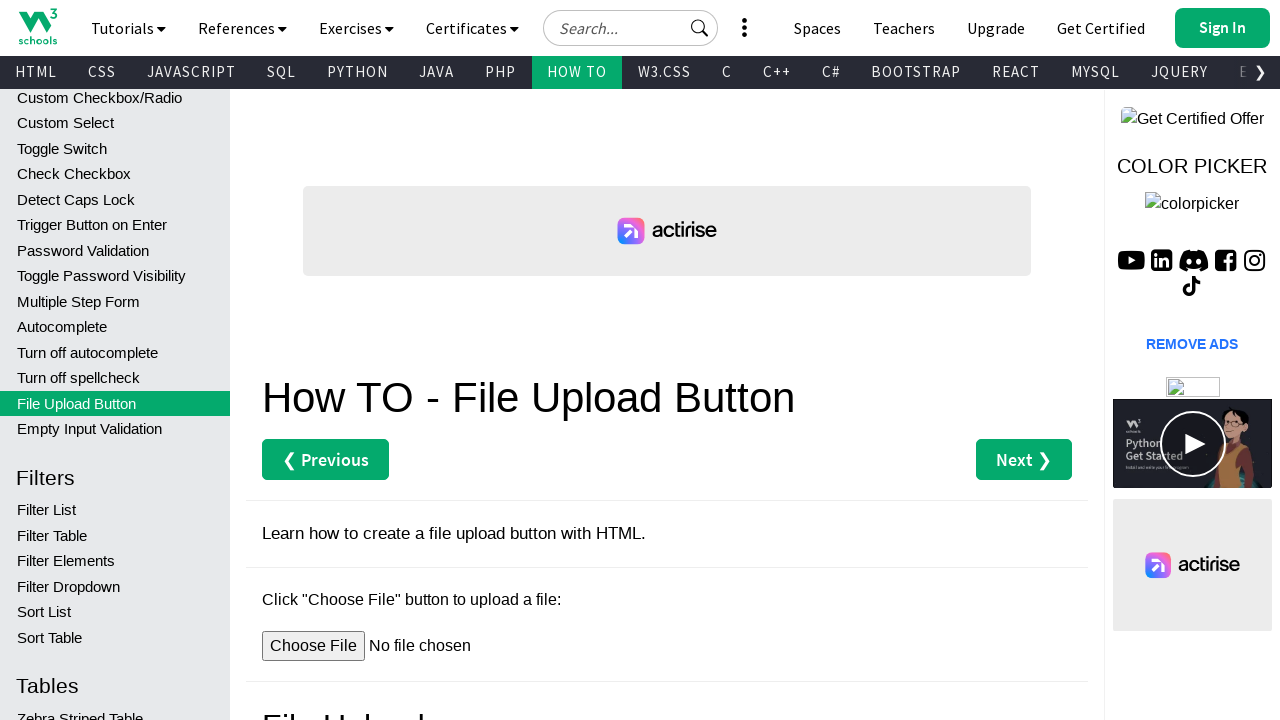

Navigated to W3Schools file upload tutorial page
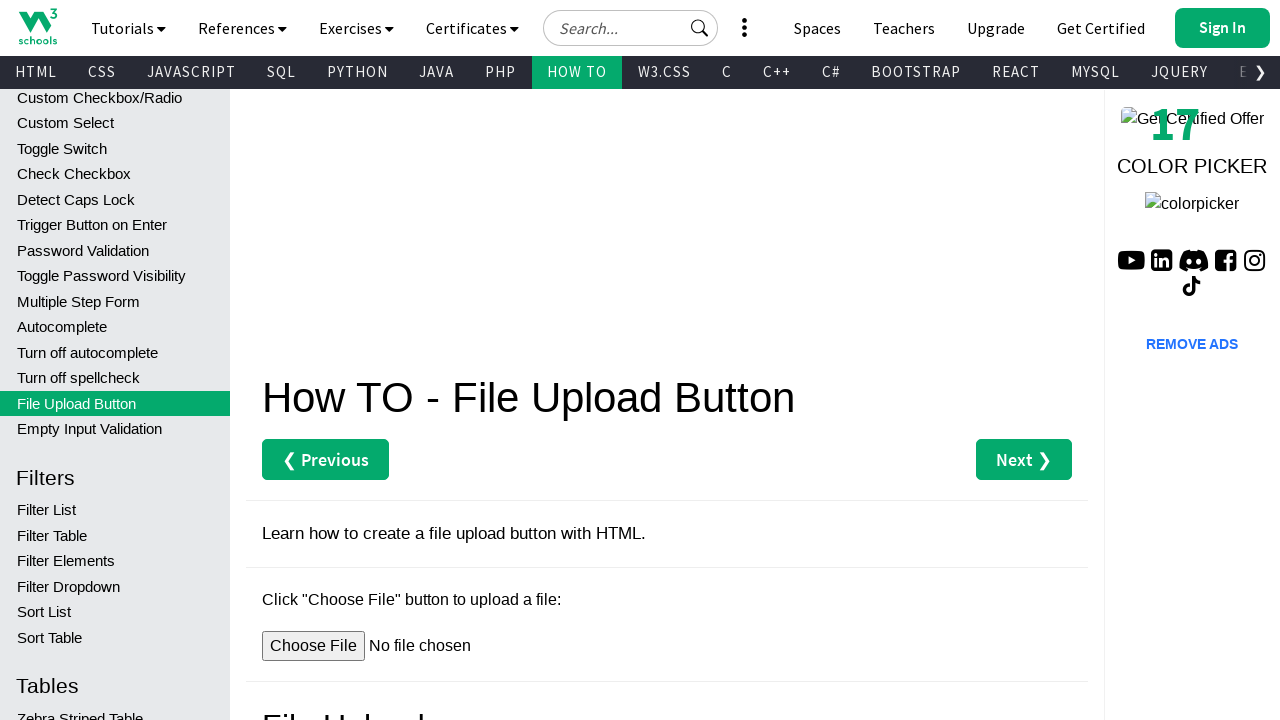

Clicked on file upload input element to trigger file selection dialog at (415, 646) on #myFile
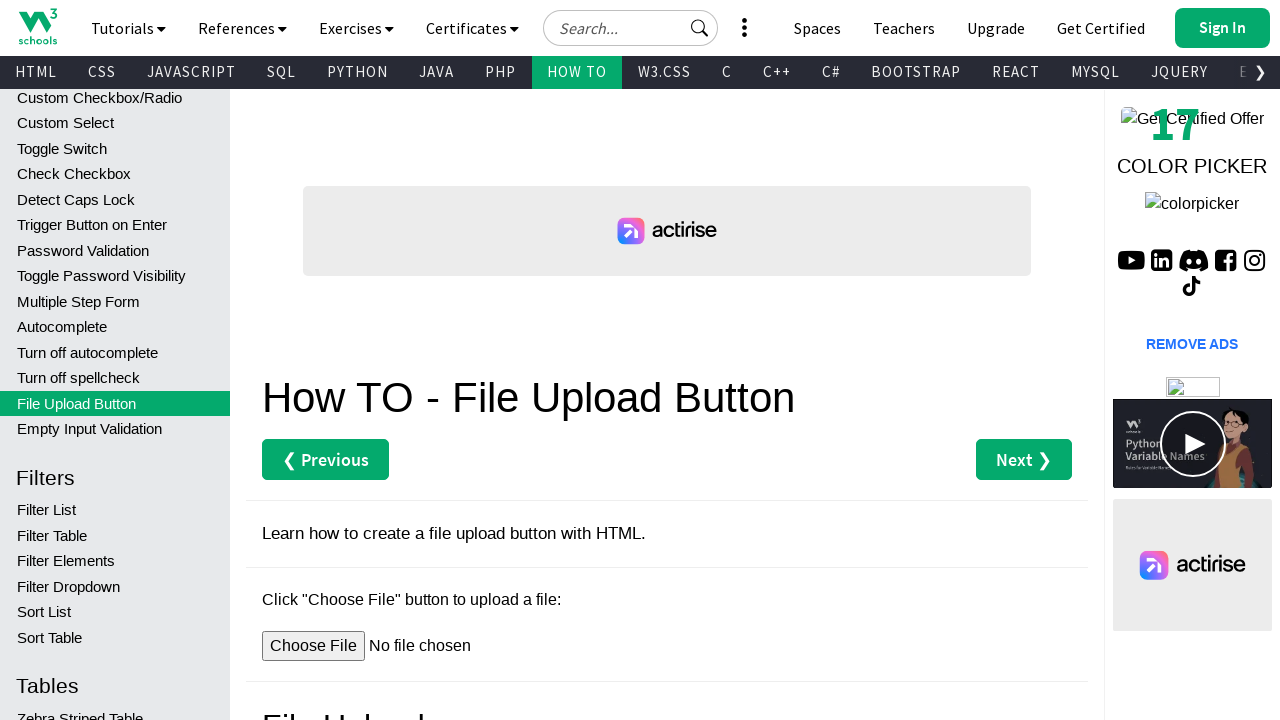

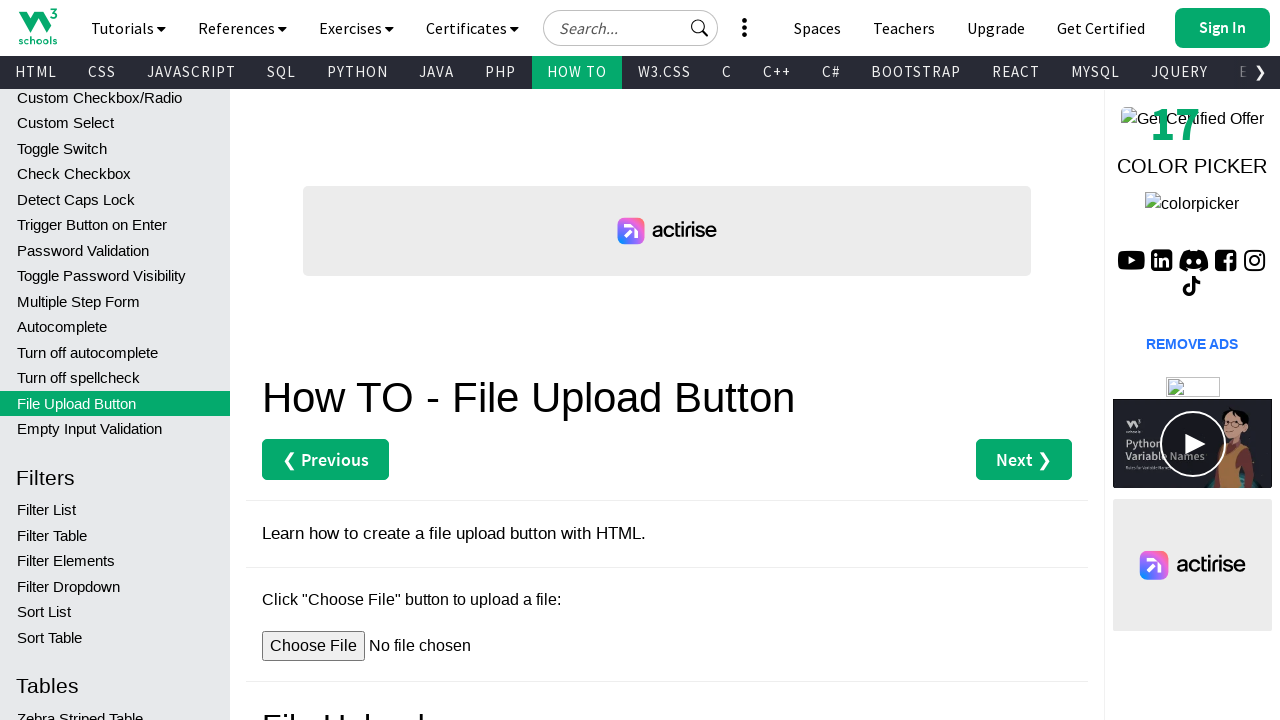